Navigates to Finviz financial visualization homepage and waits for the main container to load.

Starting URL: https://finviz.com/

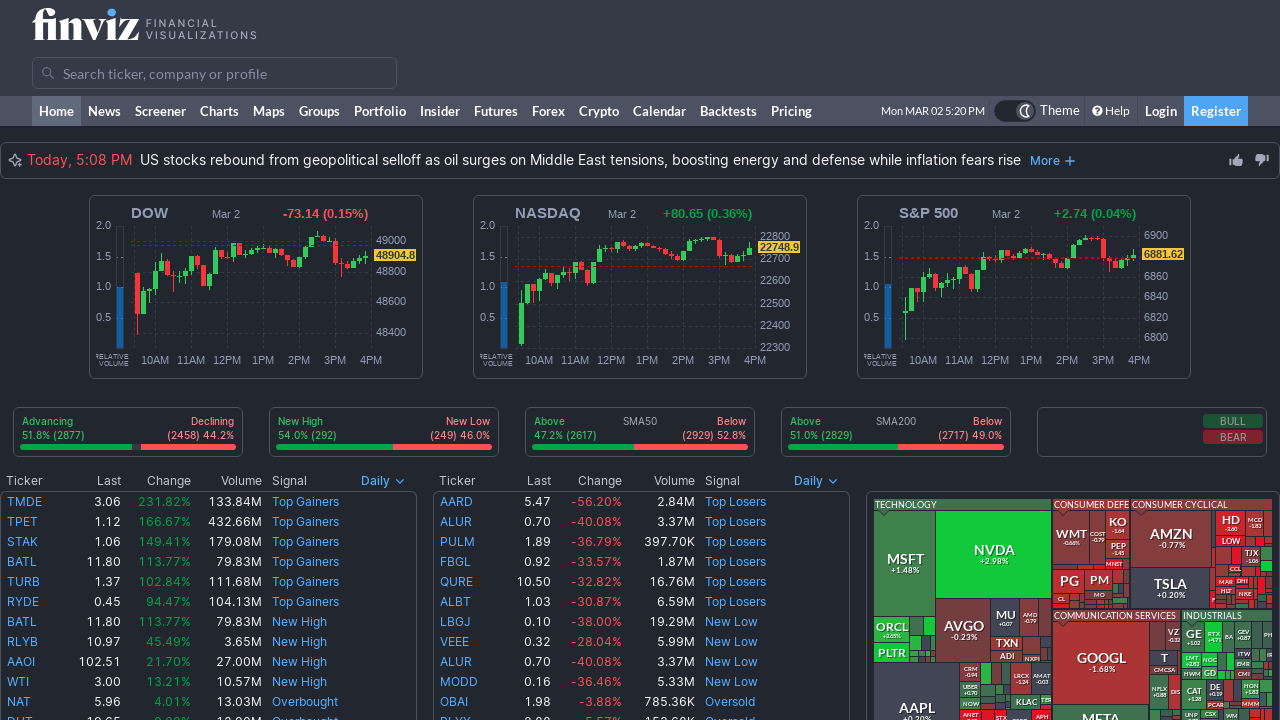

Set viewport size to 1920x1920
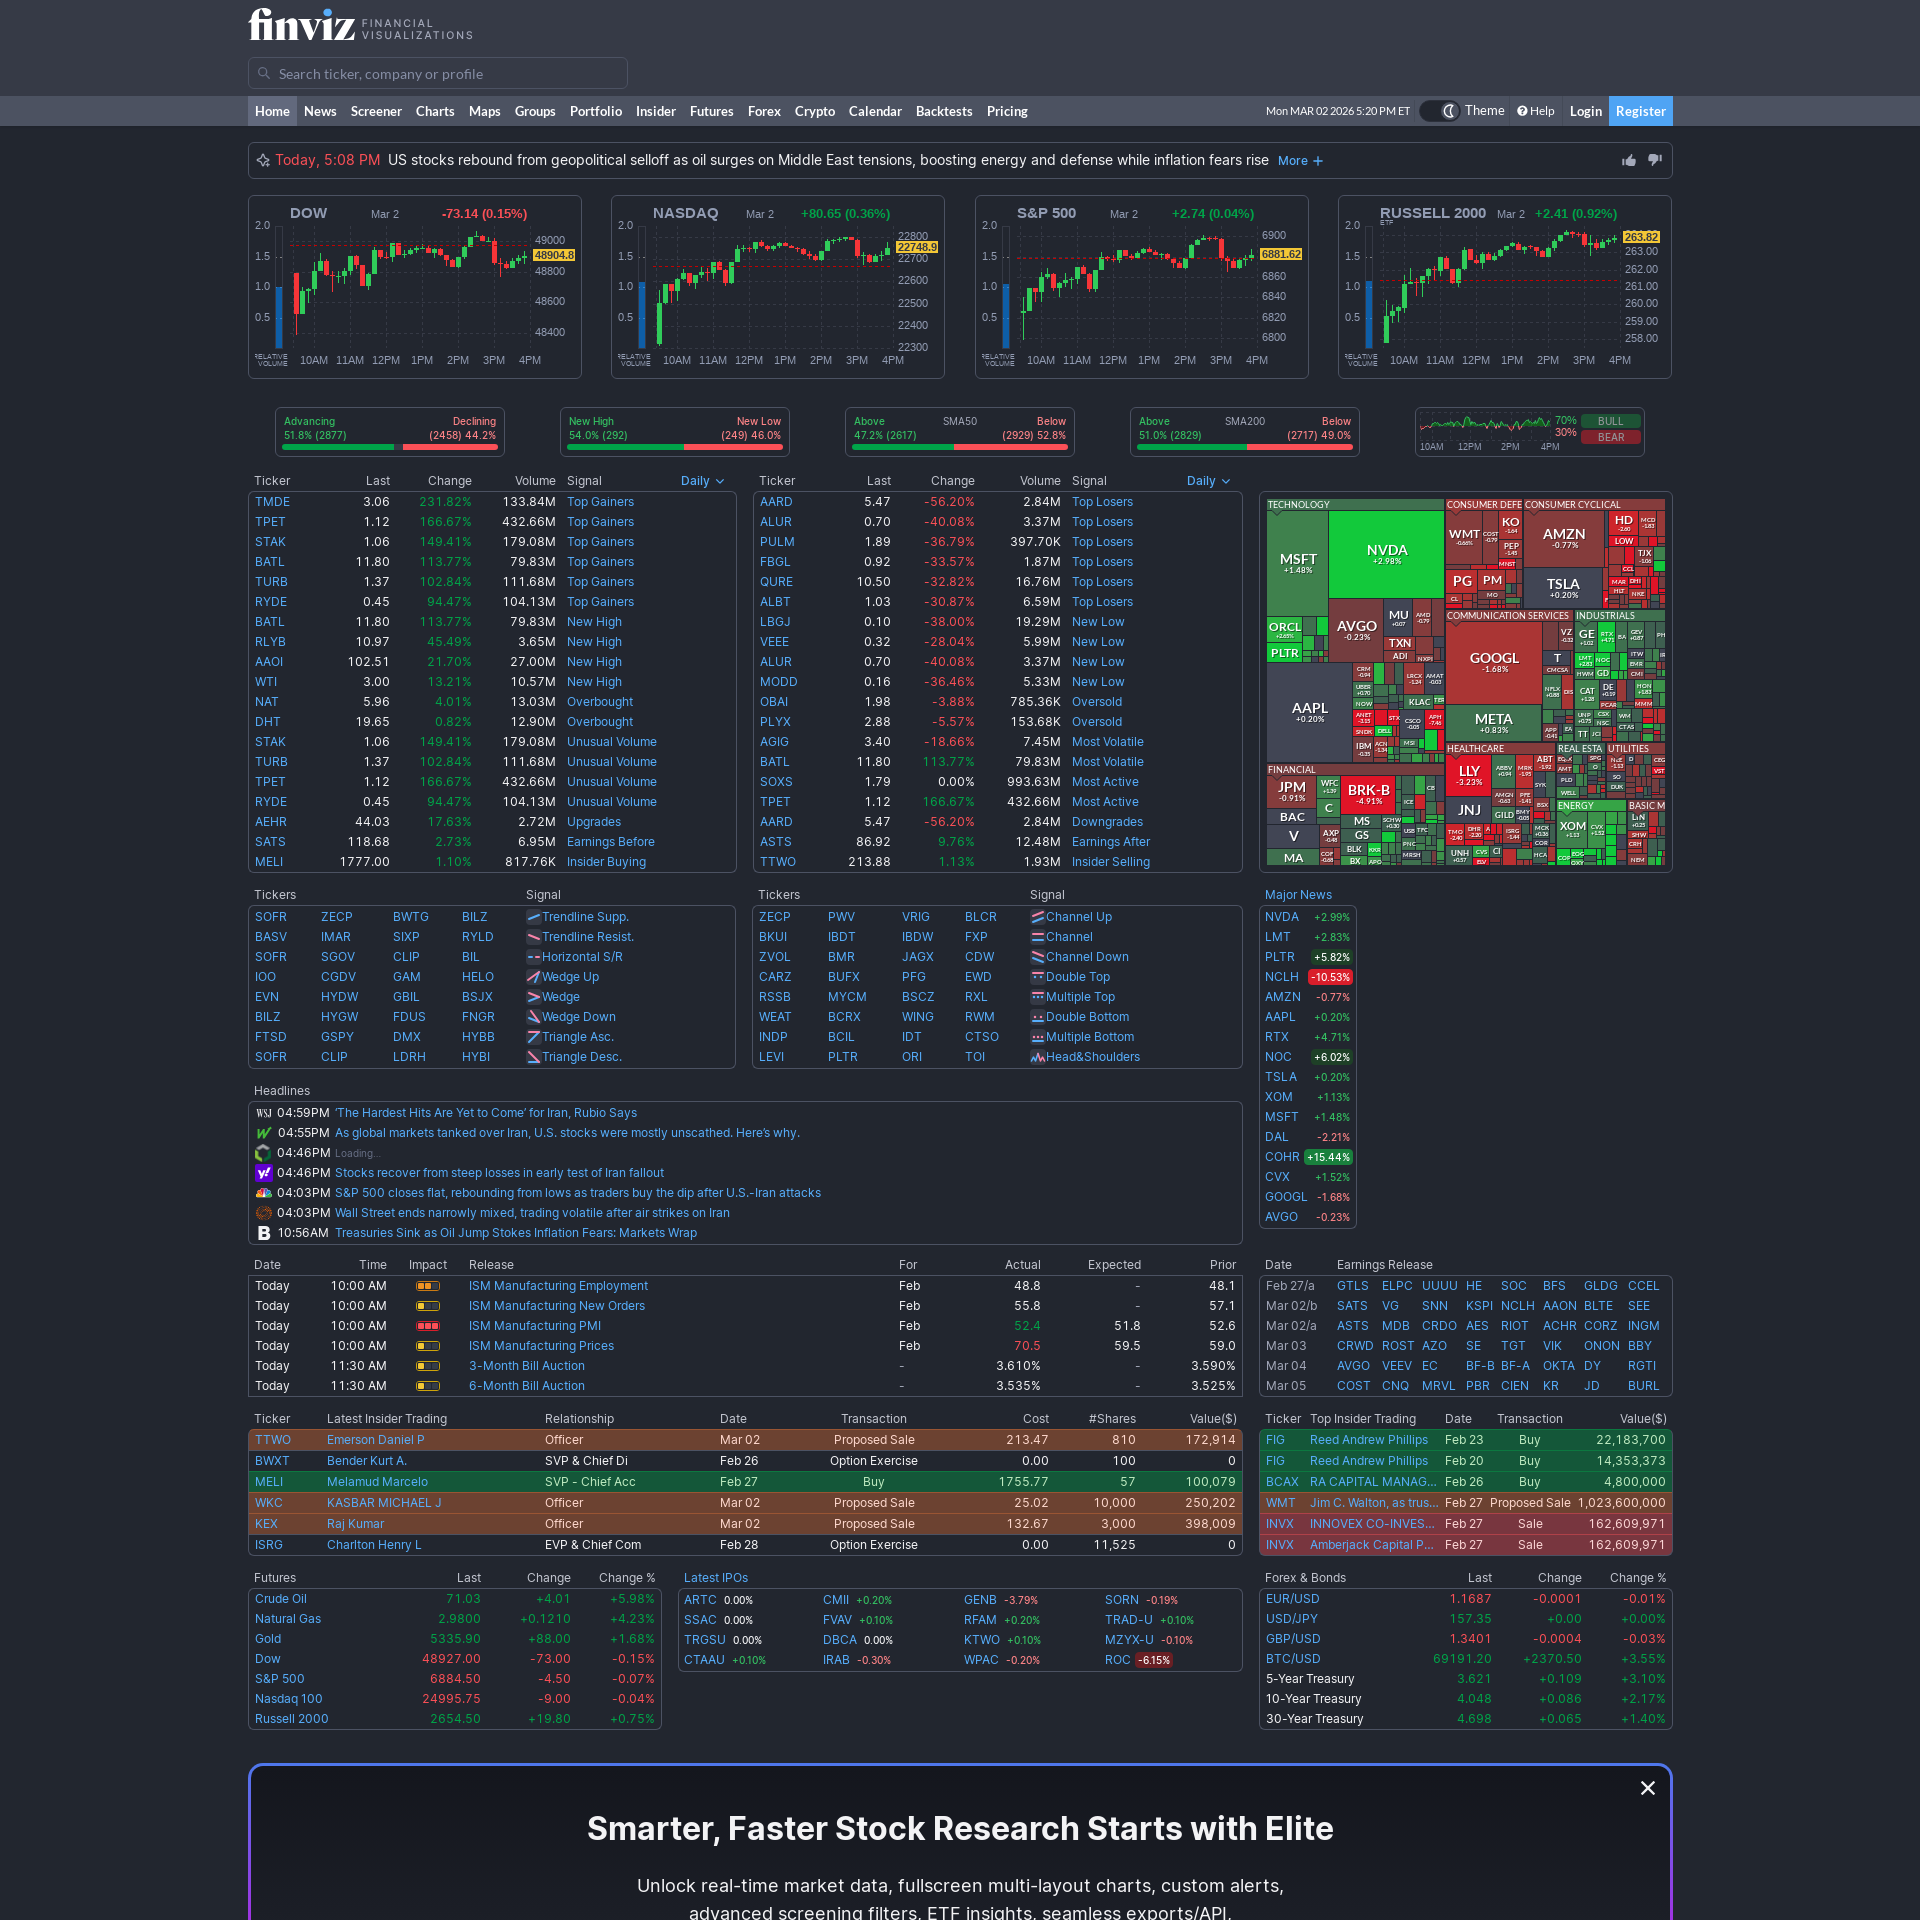

Main container '.fv-container' loaded successfully
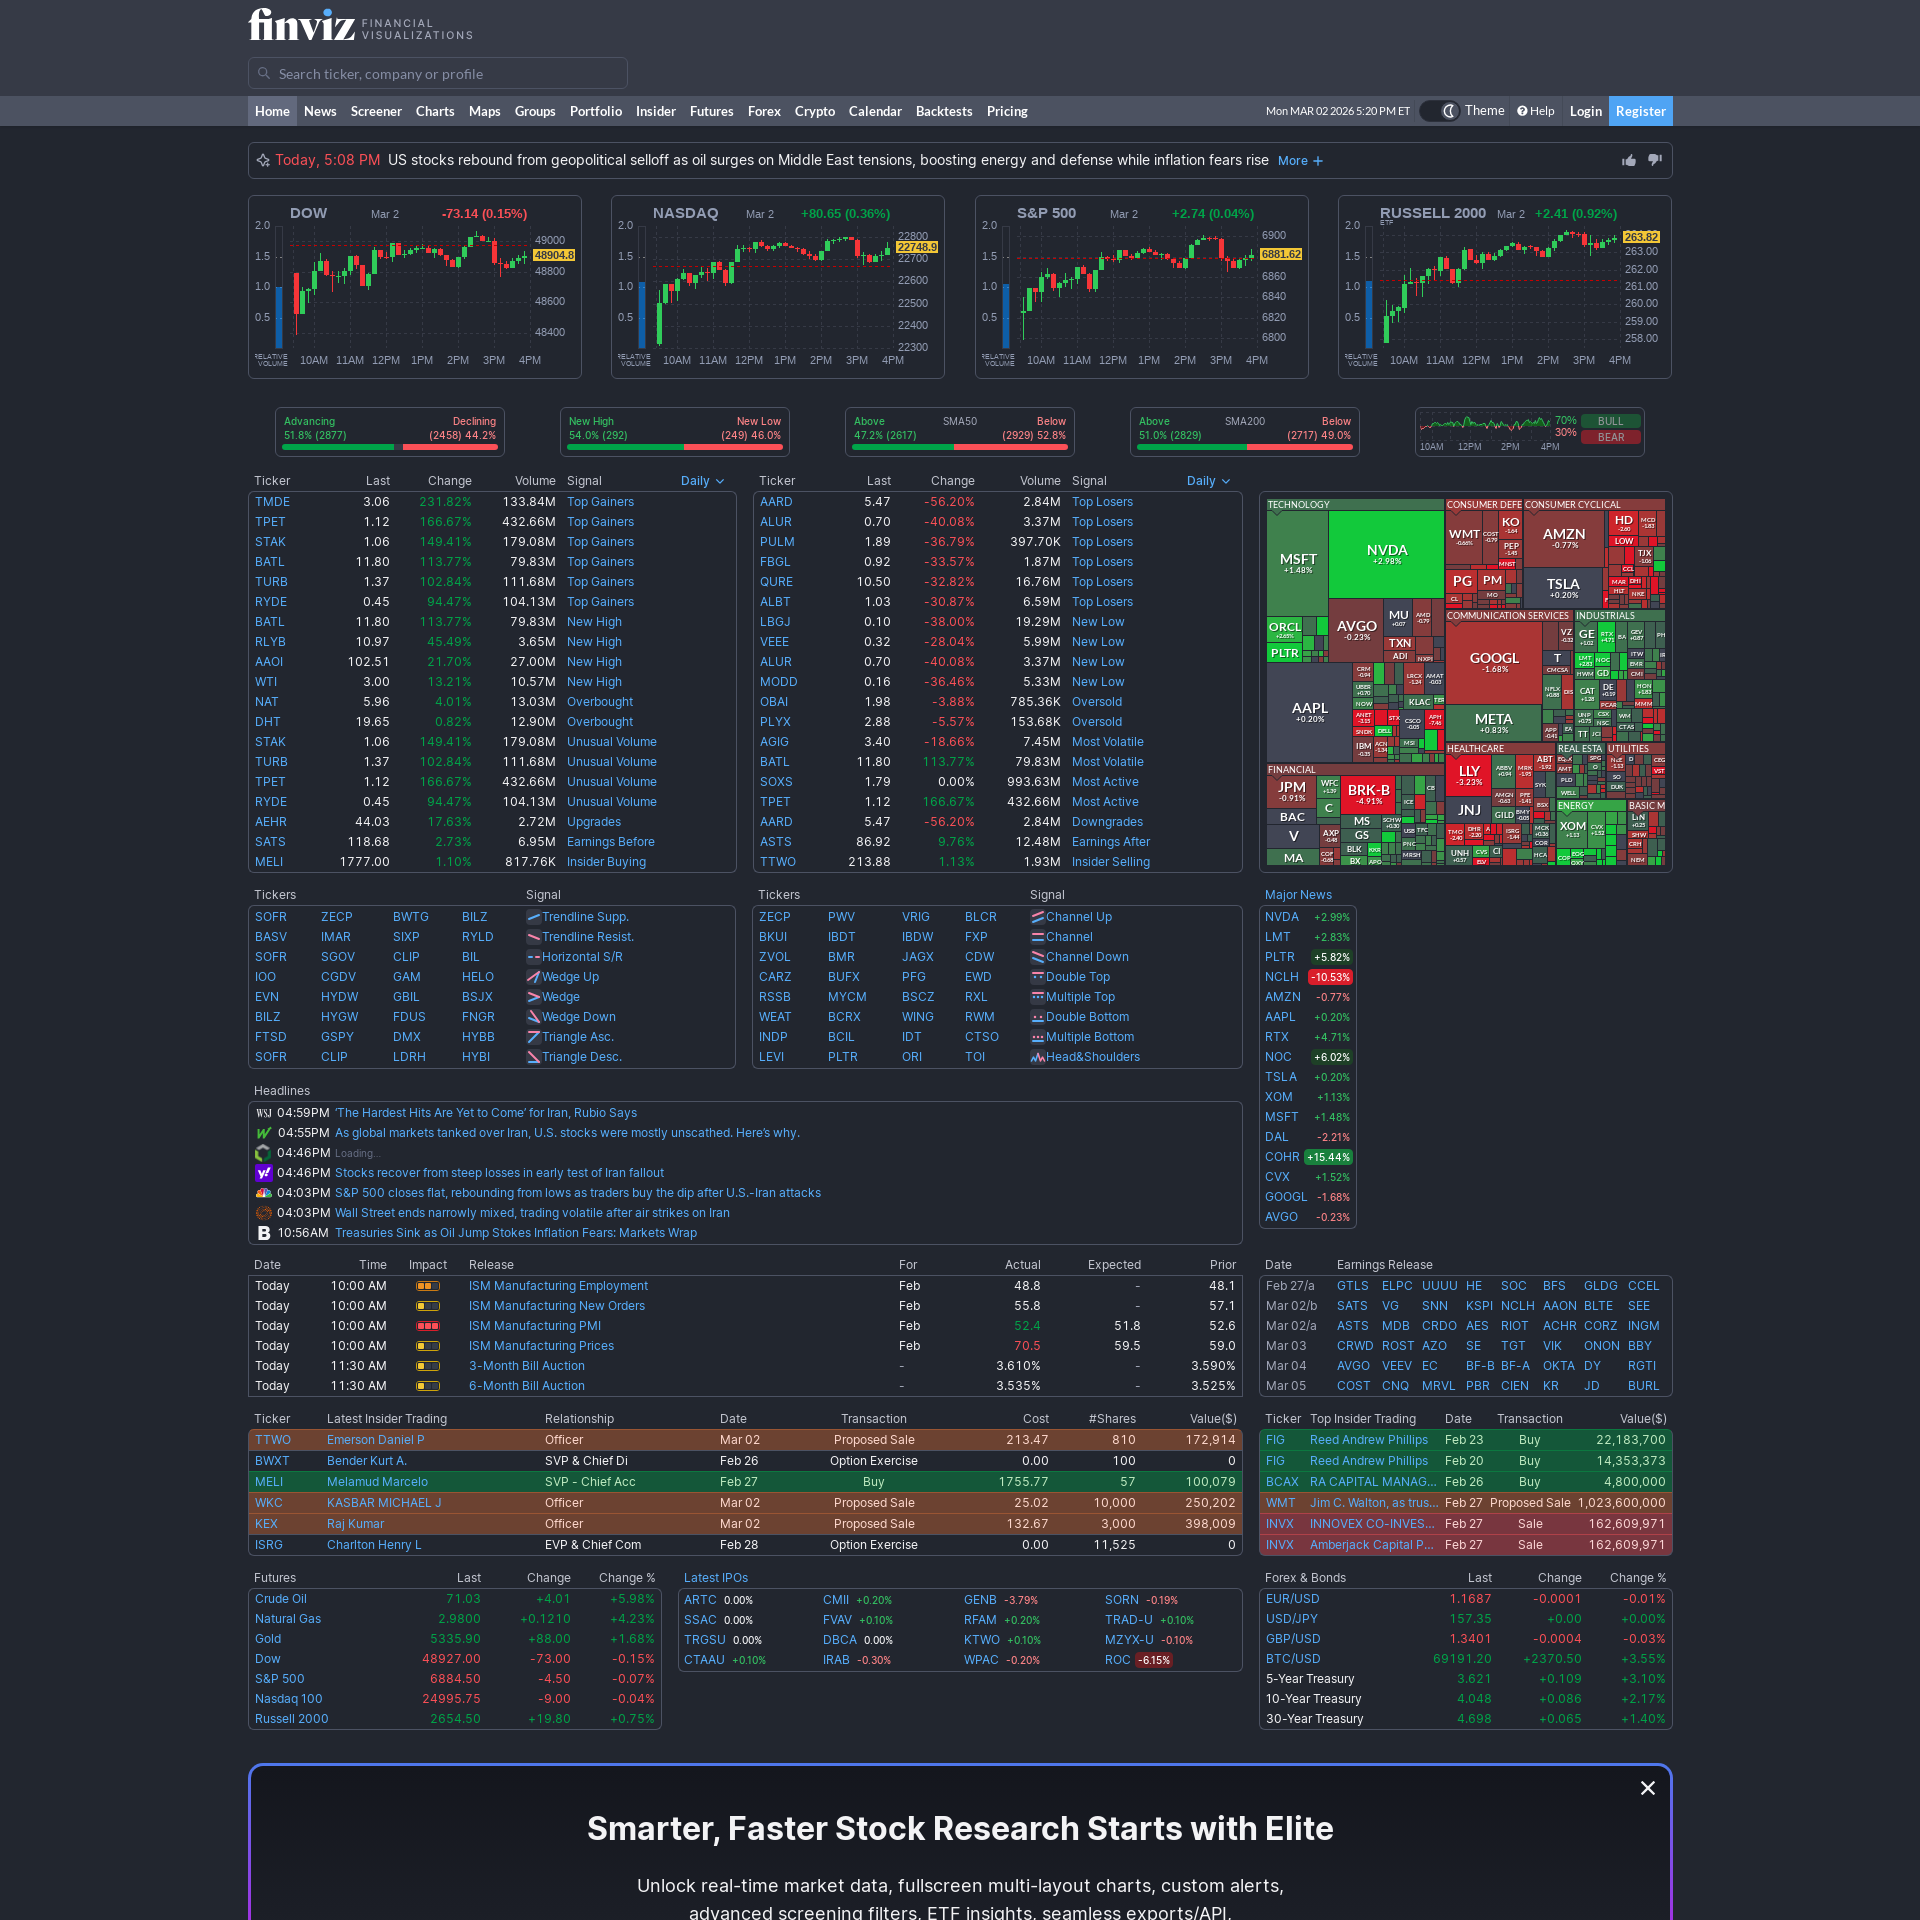

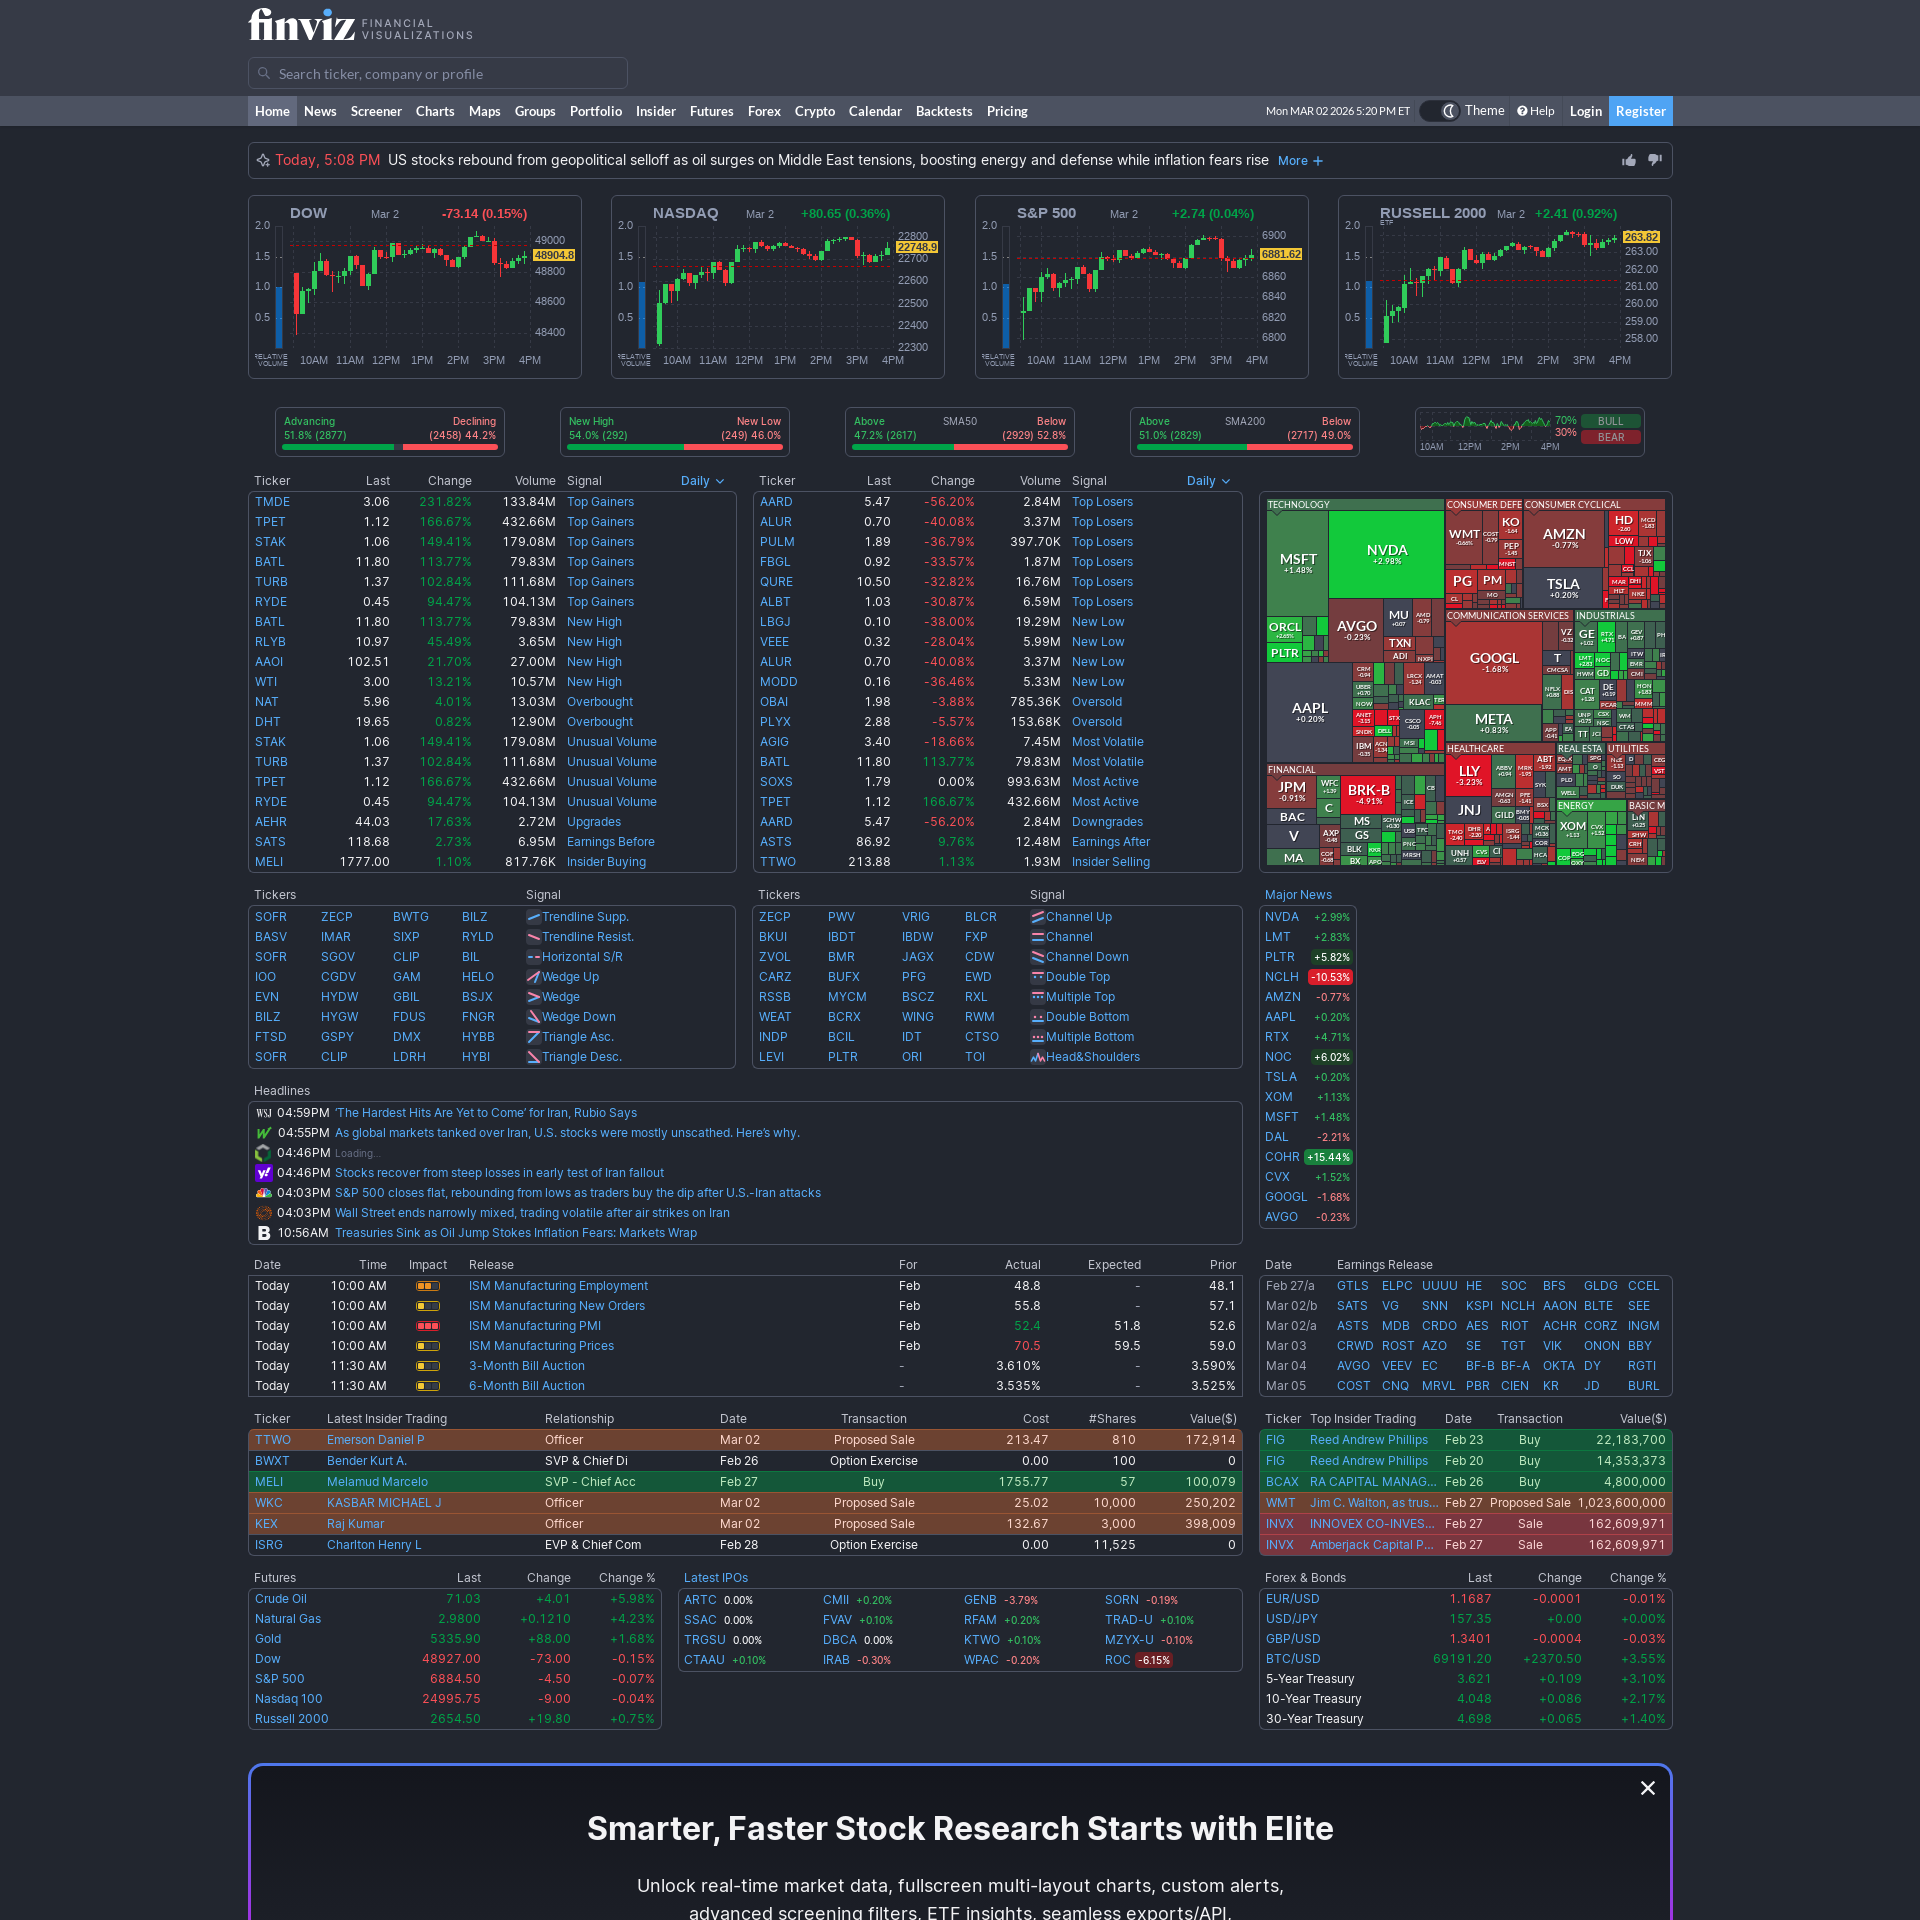